Tests checkbox functionality by checking and unchecking checkboxes

Starting URL: https://the-internet.herokuapp.com/

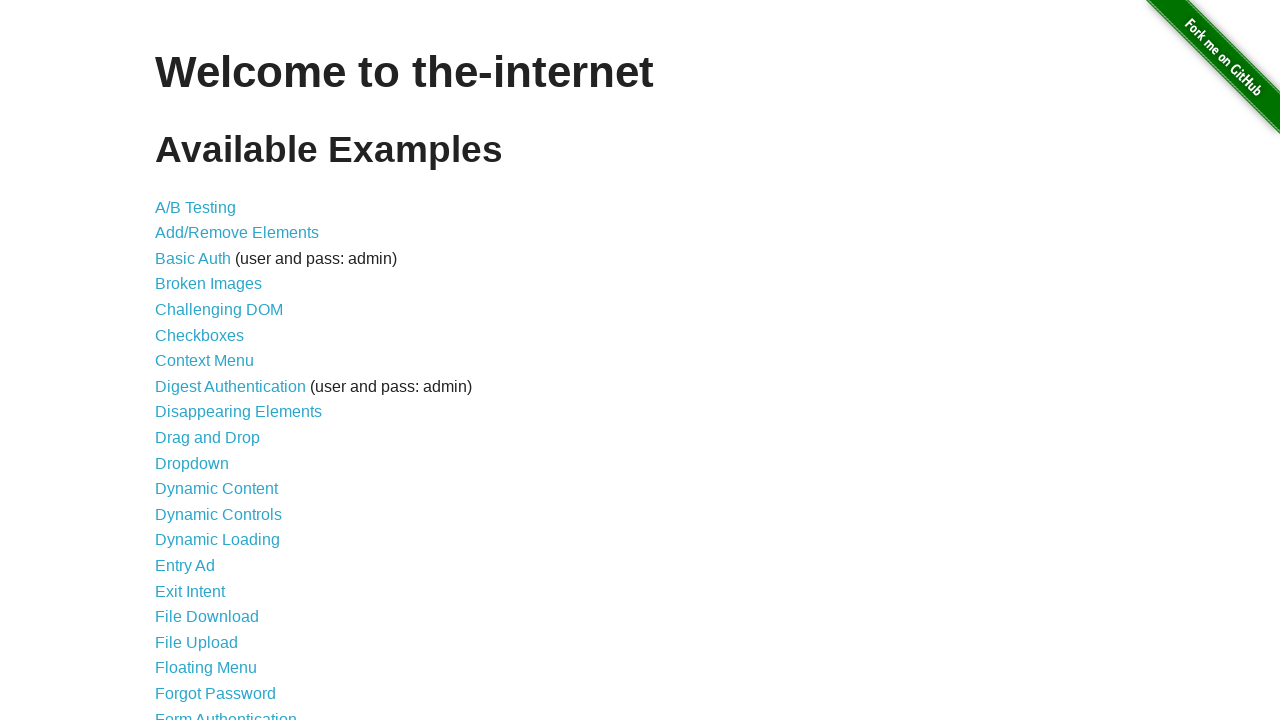

Clicked on Checkboxes link at (200, 335) on text=Checkboxes
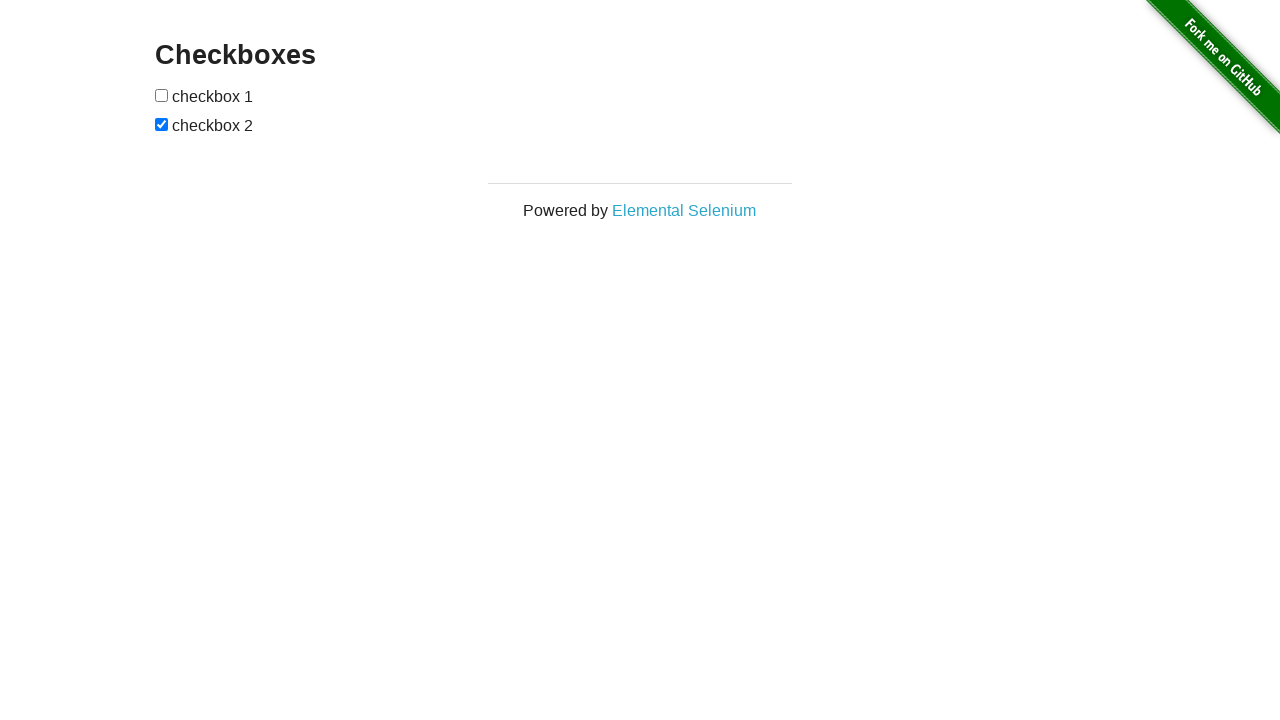

Navigated to Checkboxes page
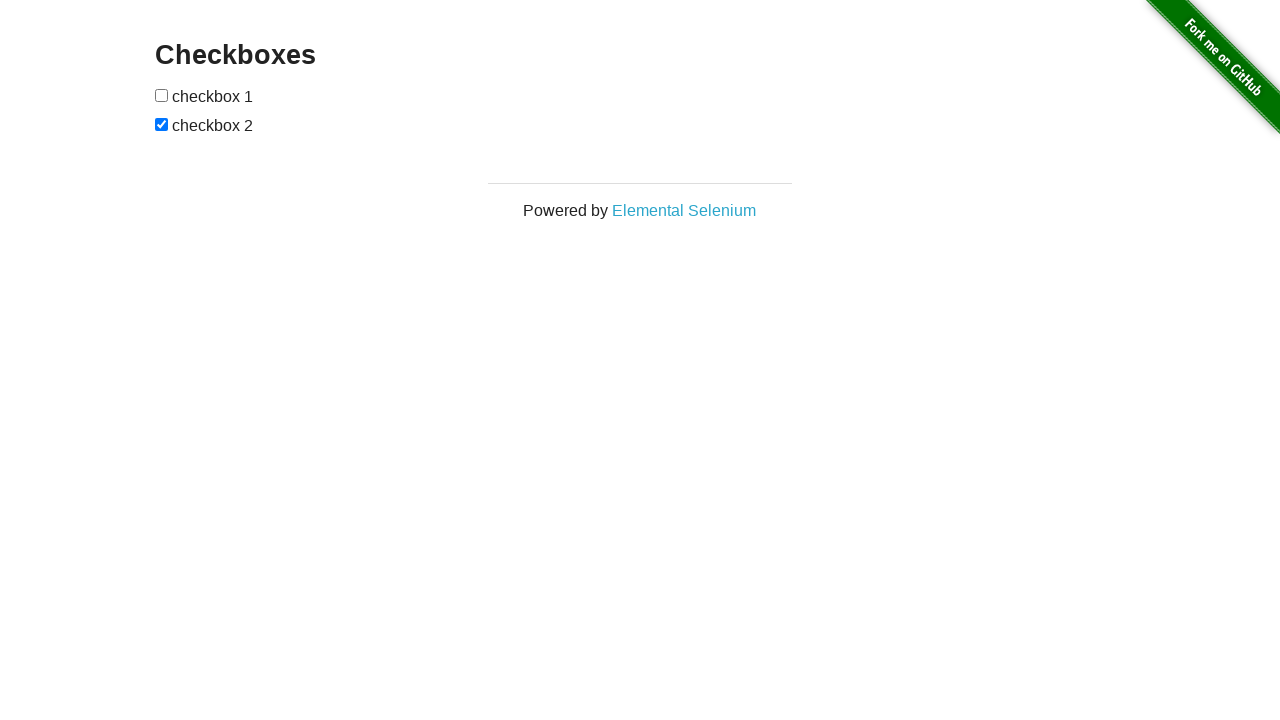

Checked the first checkbox at (162, 95) on xpath=//*[@id="checkboxes"]/input[1]
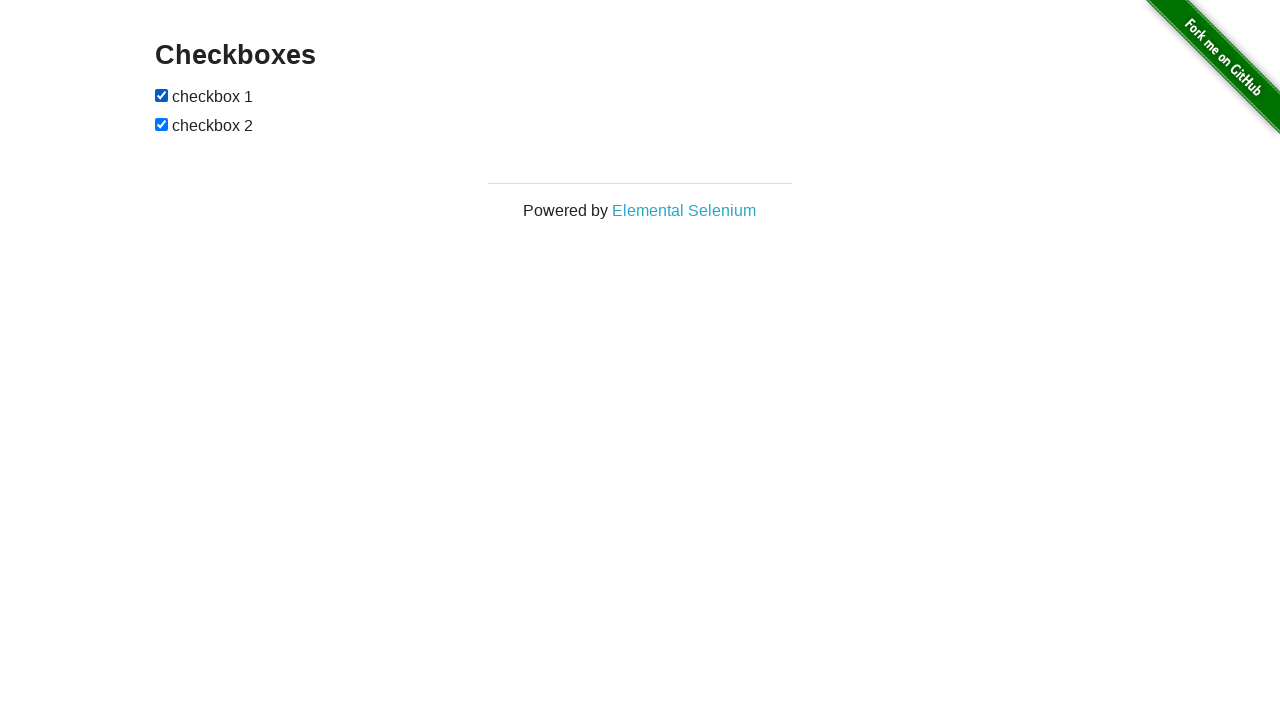

Unchecked the second checkbox at (162, 124) on xpath=//*[@id="checkboxes"]/input[2]
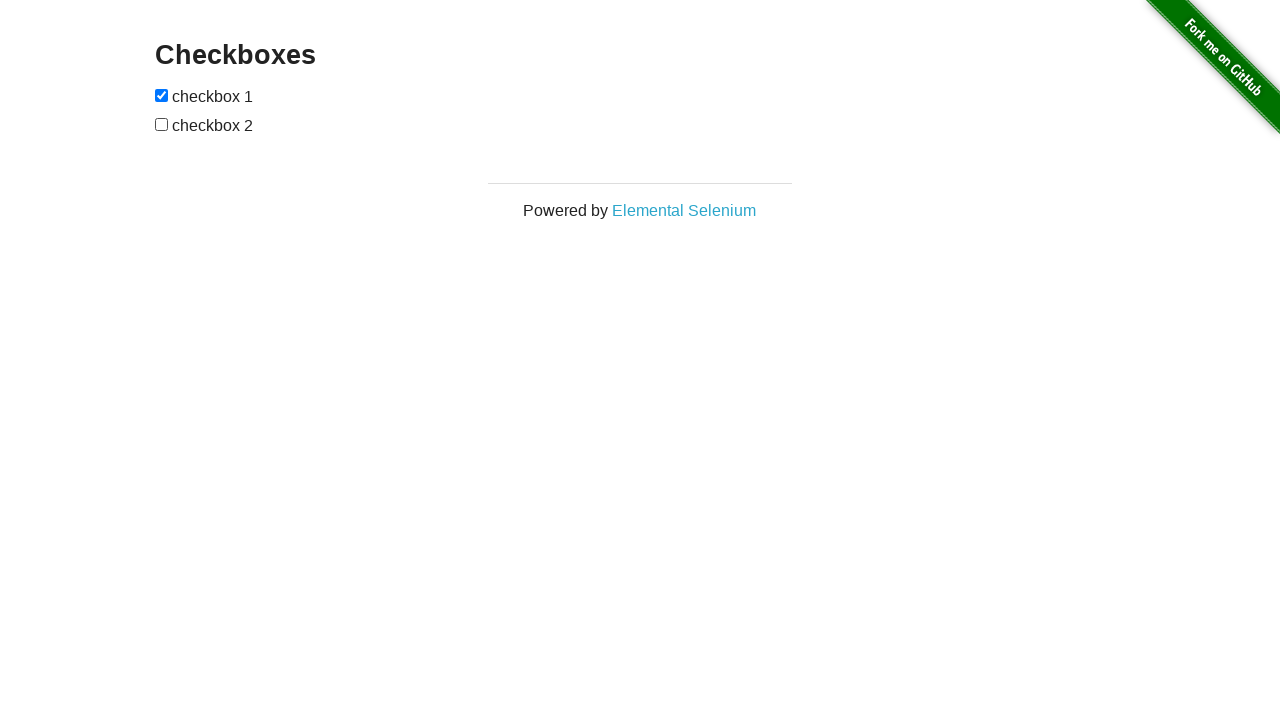

Unchecked the first checkbox at (162, 95) on xpath=//*[@id="checkboxes"]/input[1]
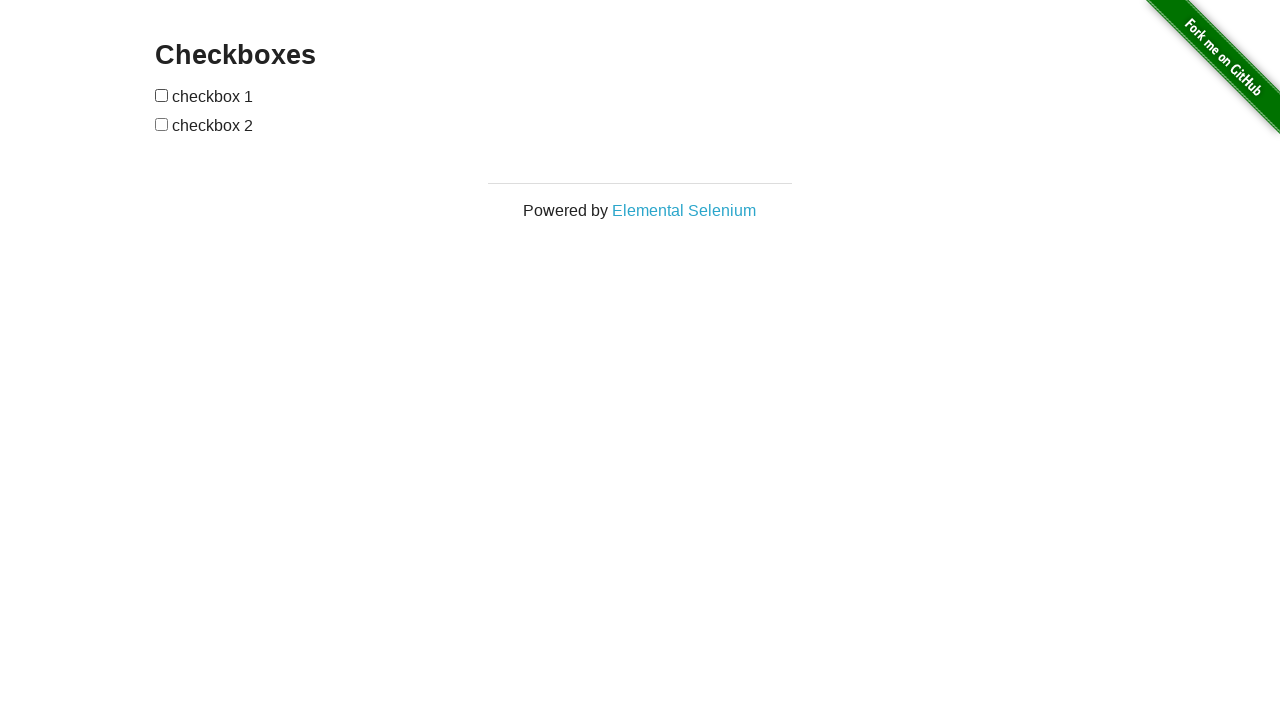

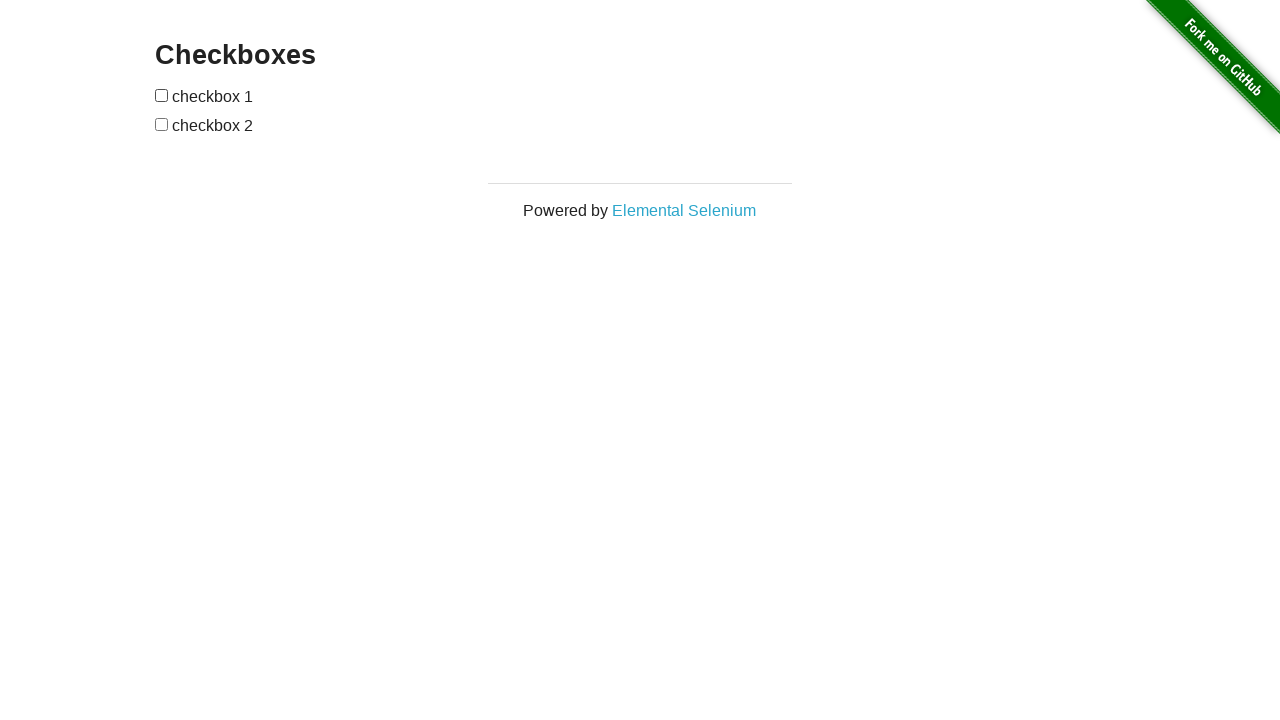